Tests alert handling functionality by triggering both accept and dismiss actions on JavaScript alerts

Starting URL: https://rahulshettyacademy.com/AutomationPractice/

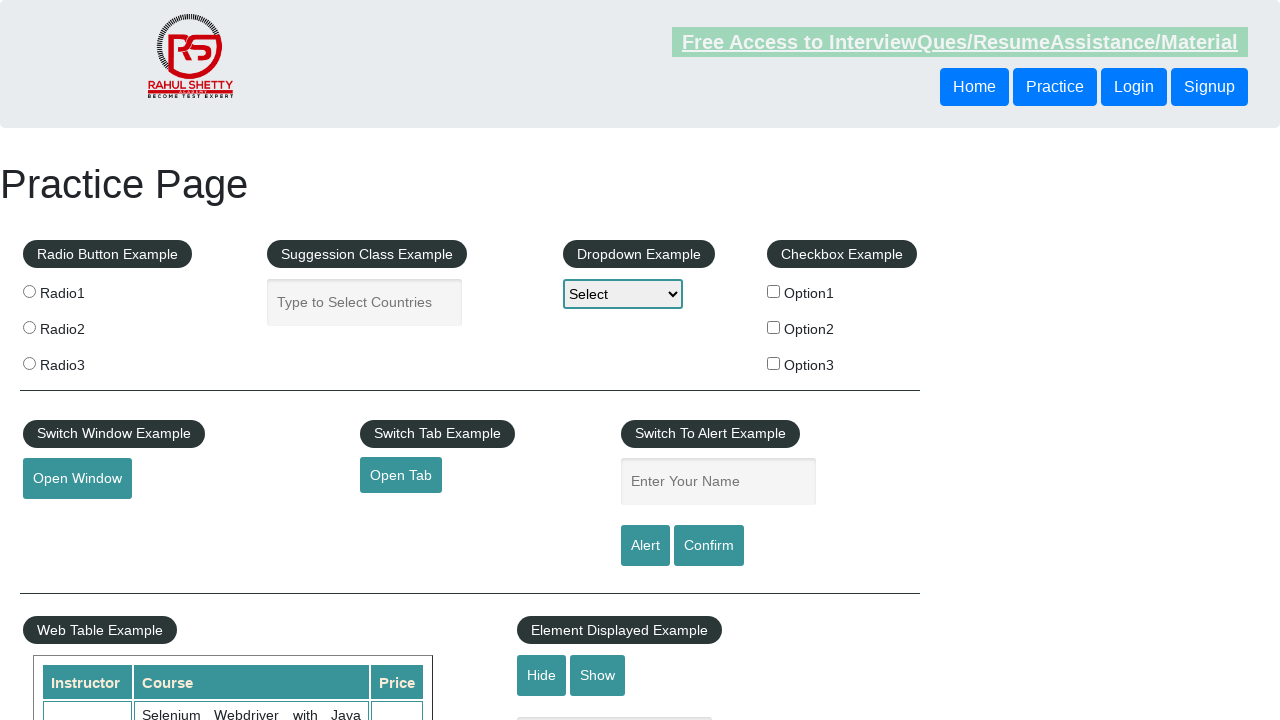

Filled name field with 'devdatta' on #name
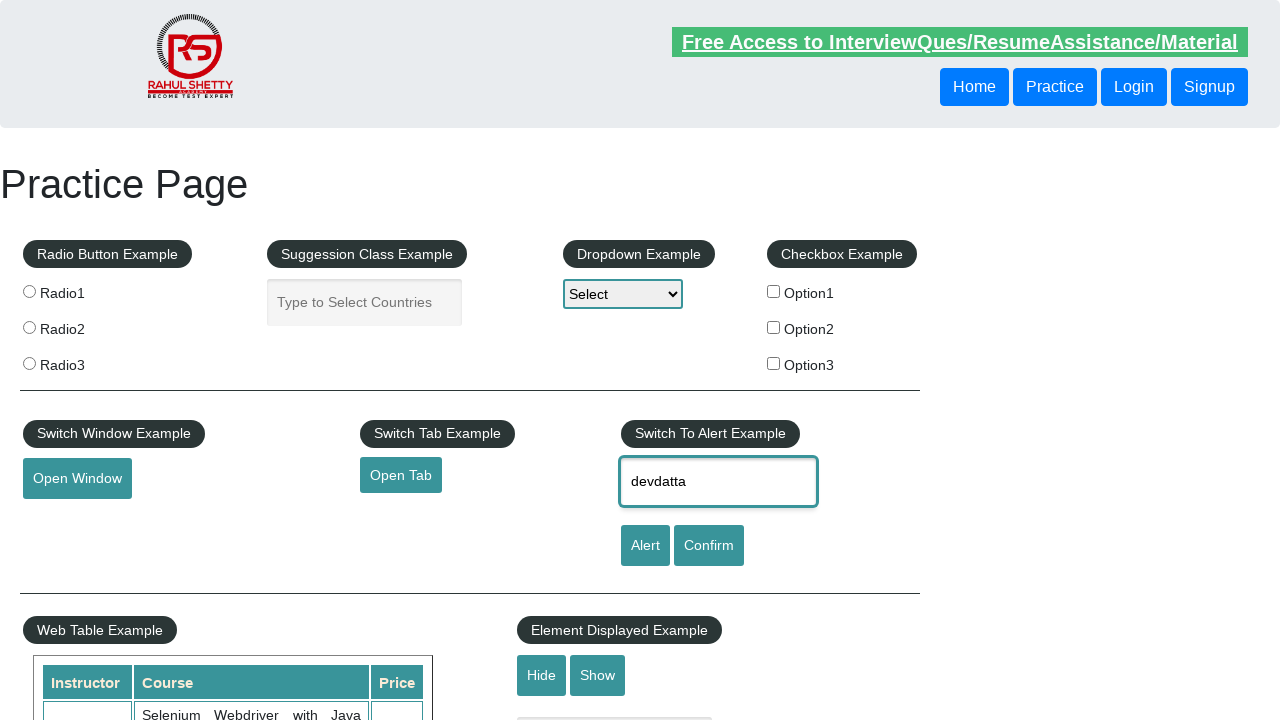

Set up dialog handler to accept alerts
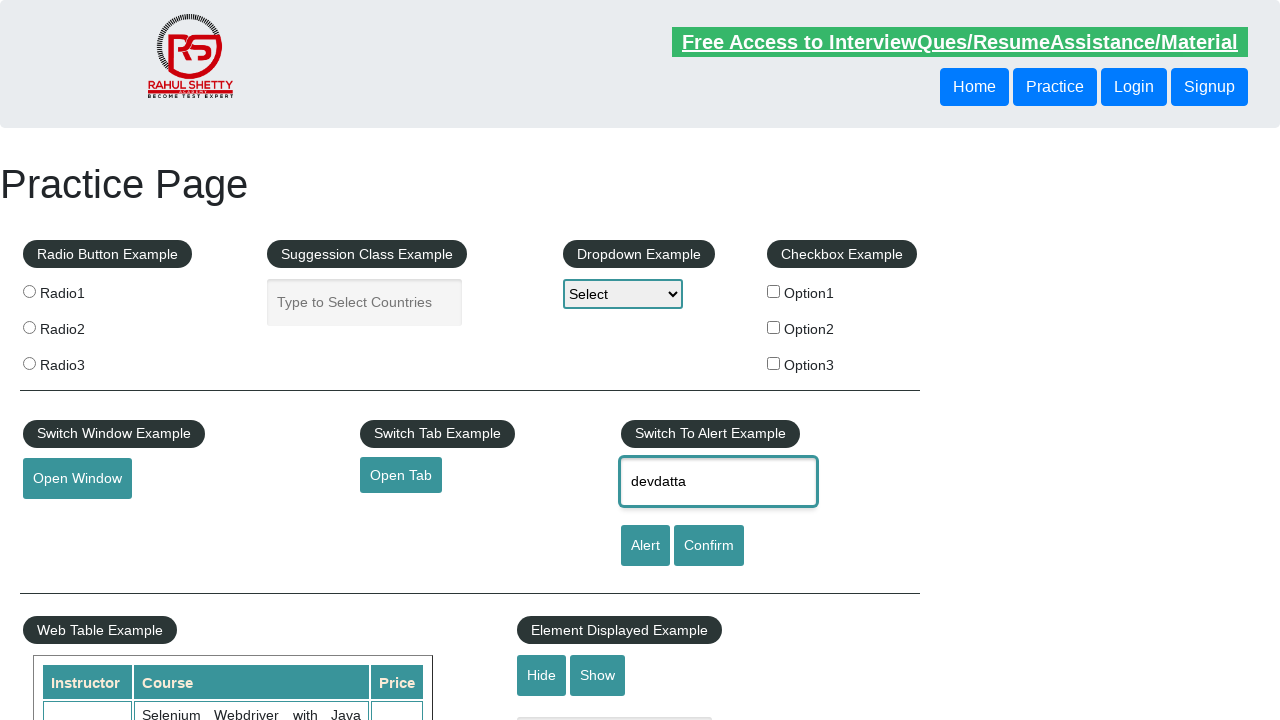

Clicked alert button and accepted the alert at (645, 546) on #alertbtn
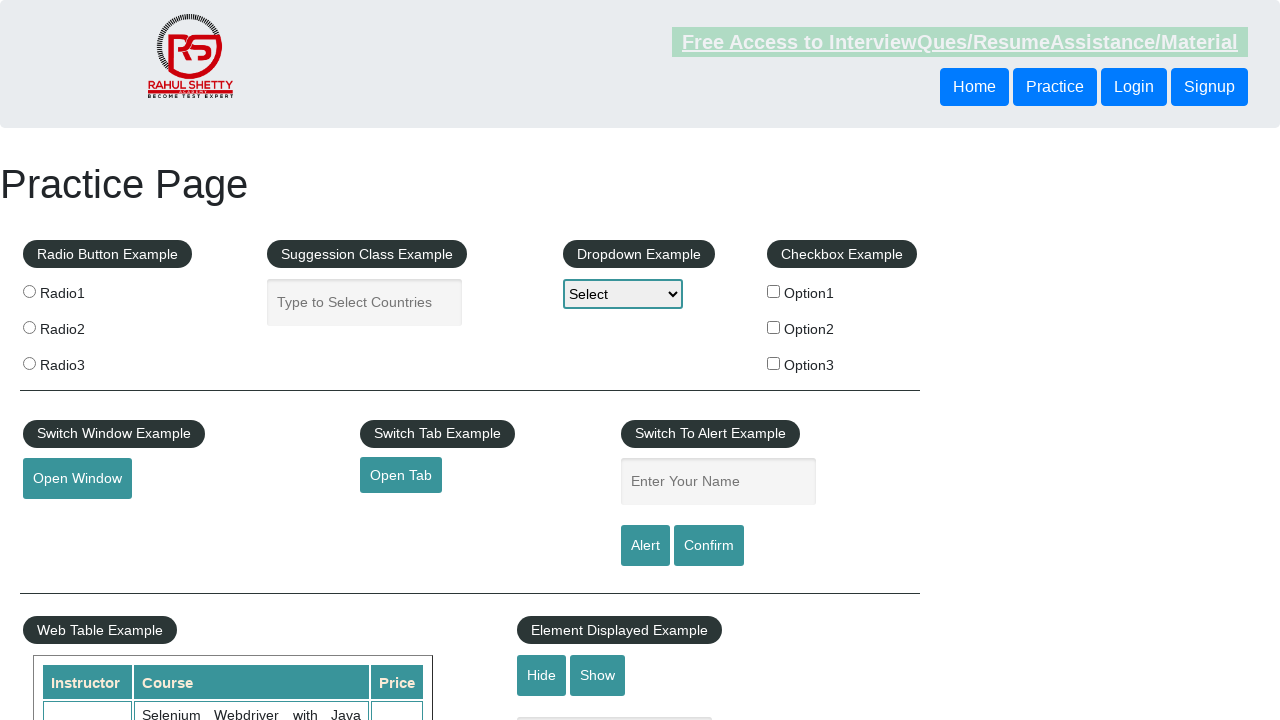

Set up dialog handler to dismiss confirmation dialogs
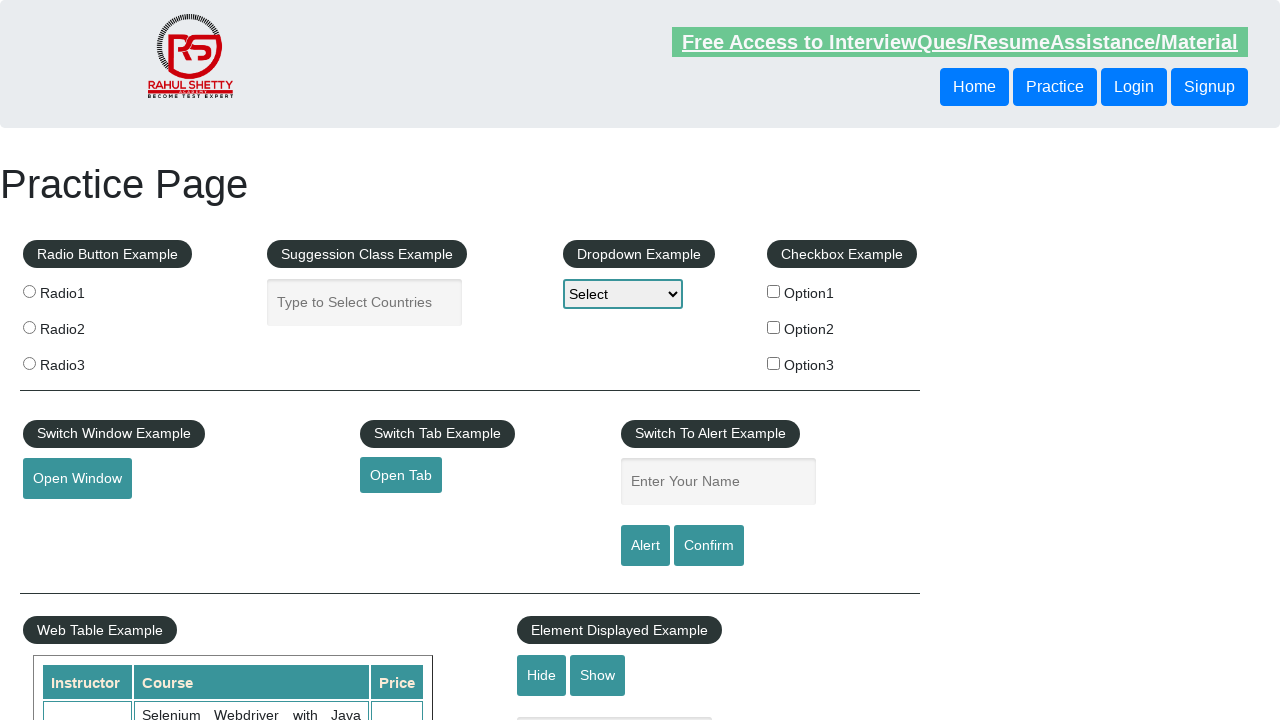

Clicked confirm button and dismissed the confirmation dialog at (709, 546) on #confirmbtn
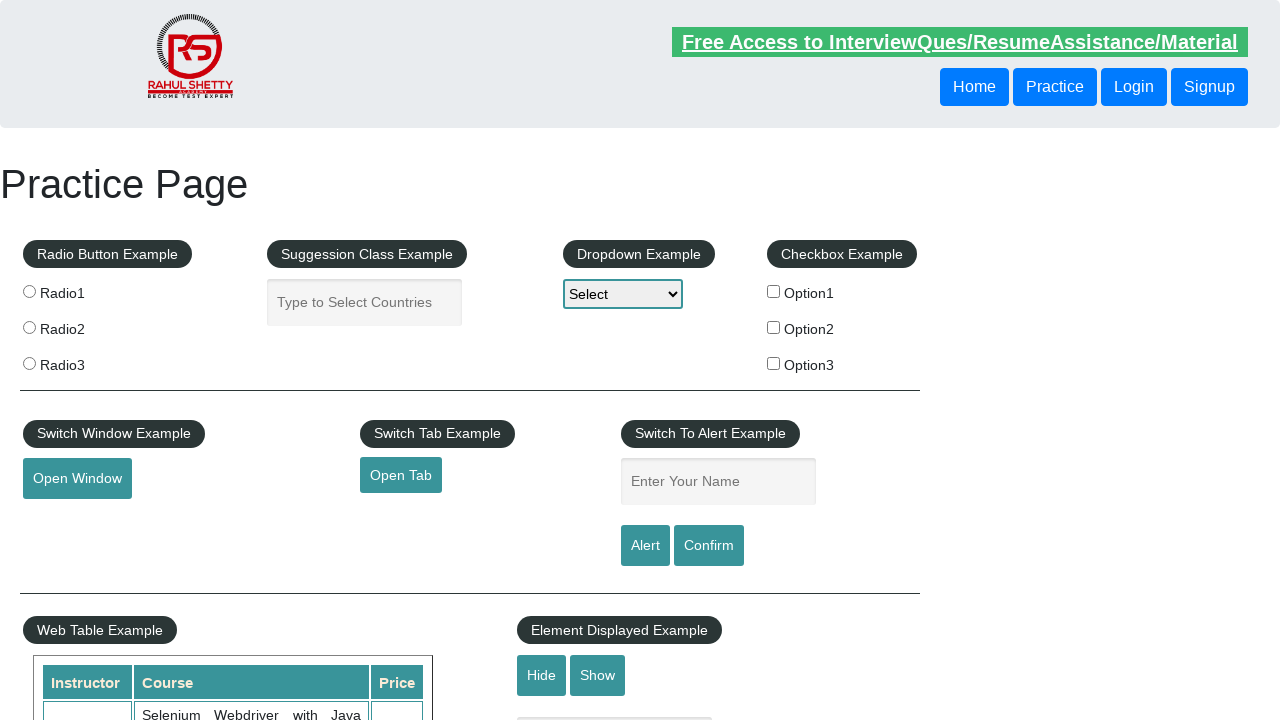

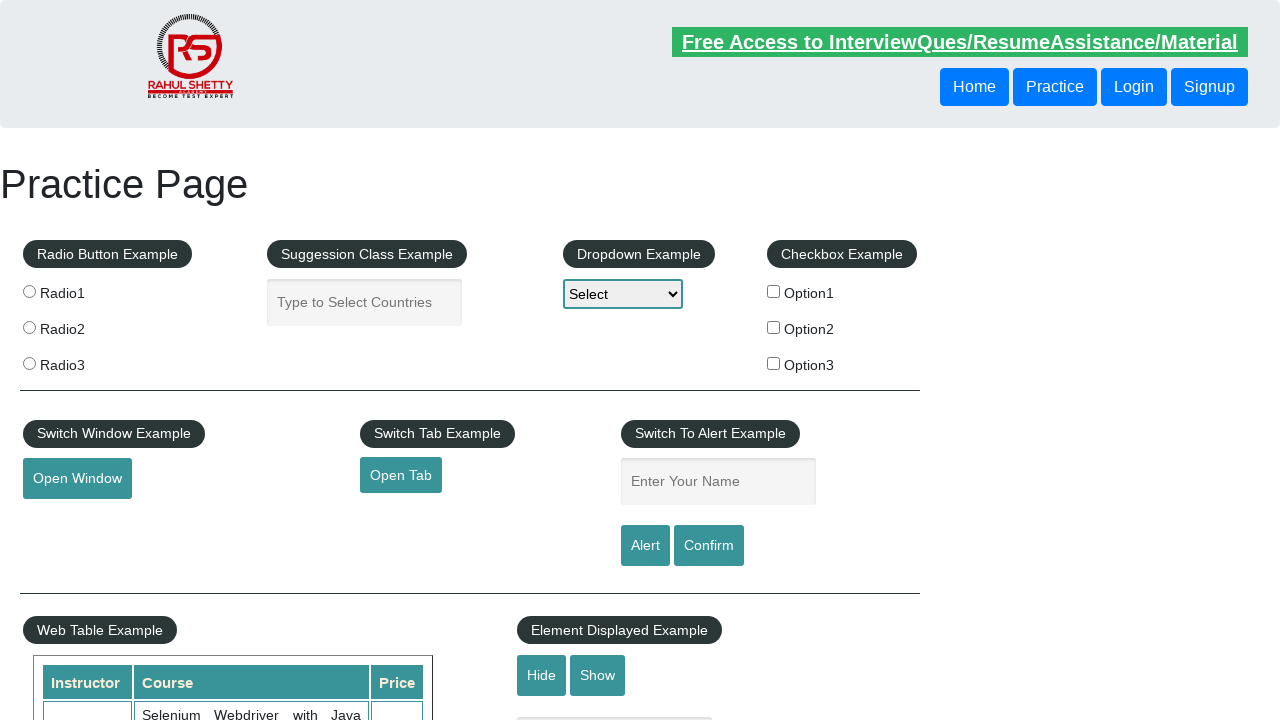